Navigates to the Next.co.uk retail website and maximizes the browser window to verify the page loads successfully.

Starting URL: https://next.co.uk

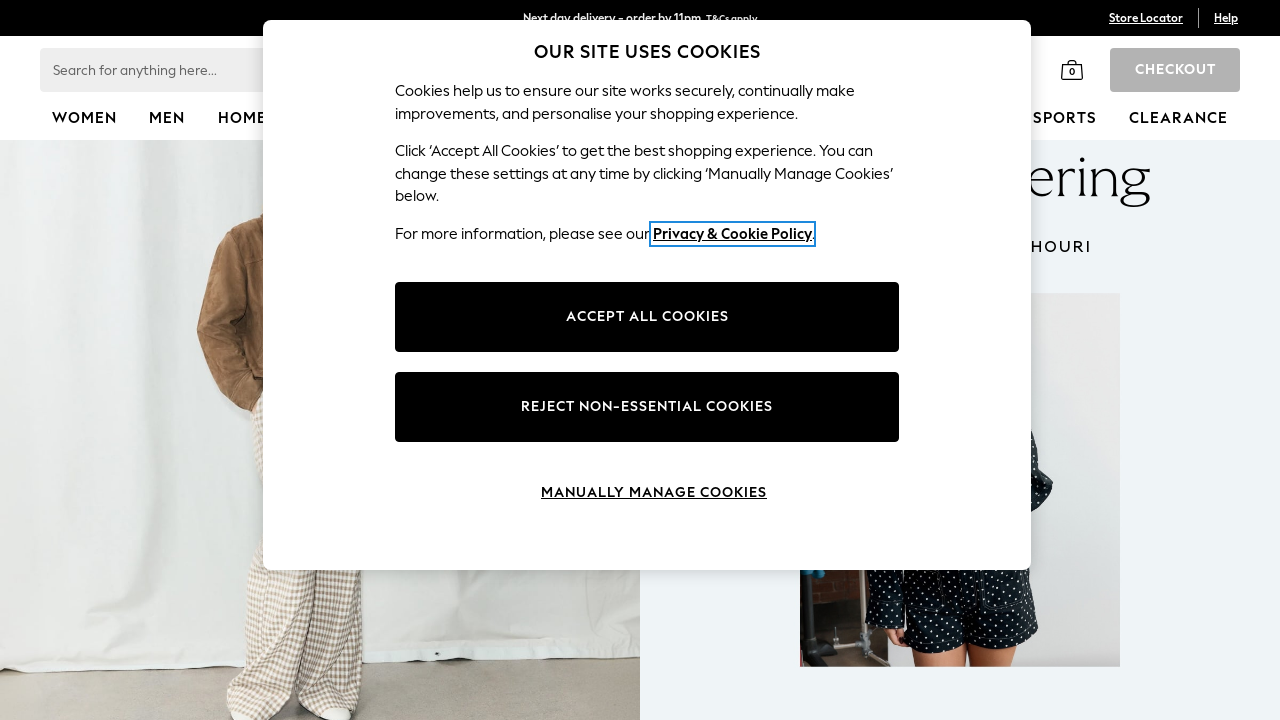

Navigated to https://next.co.uk
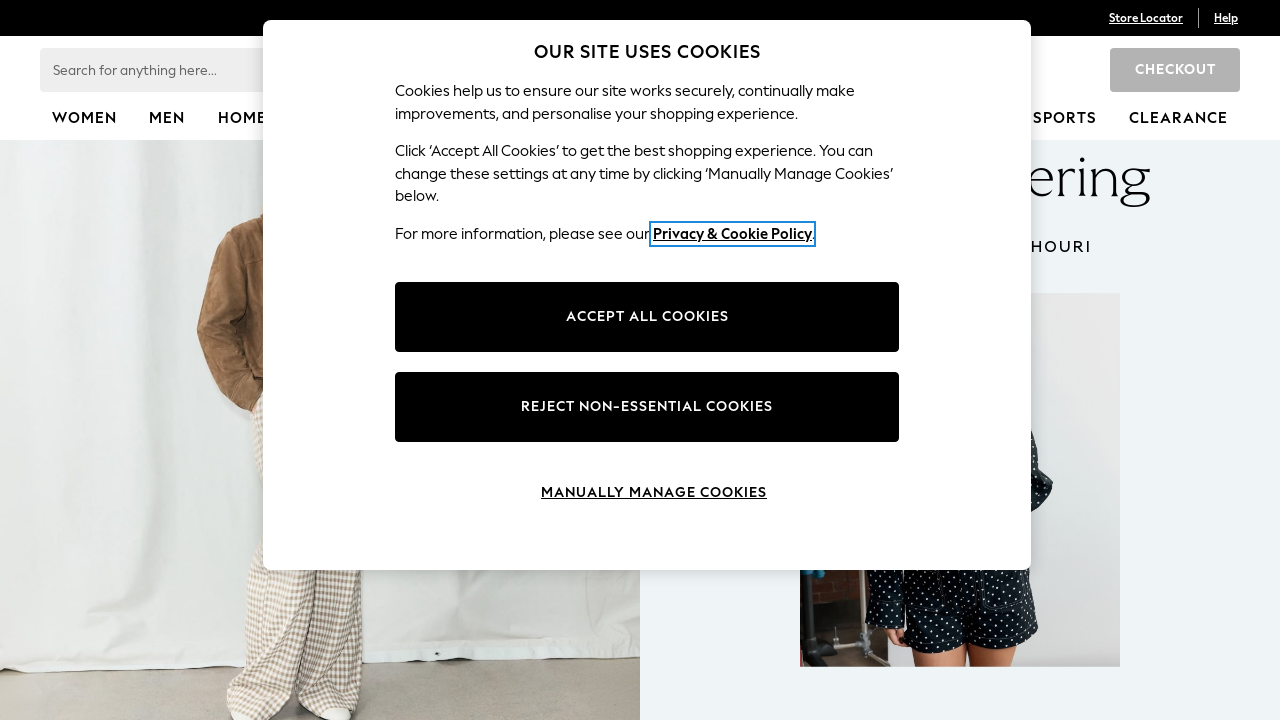

Set viewport size to 1920x1080
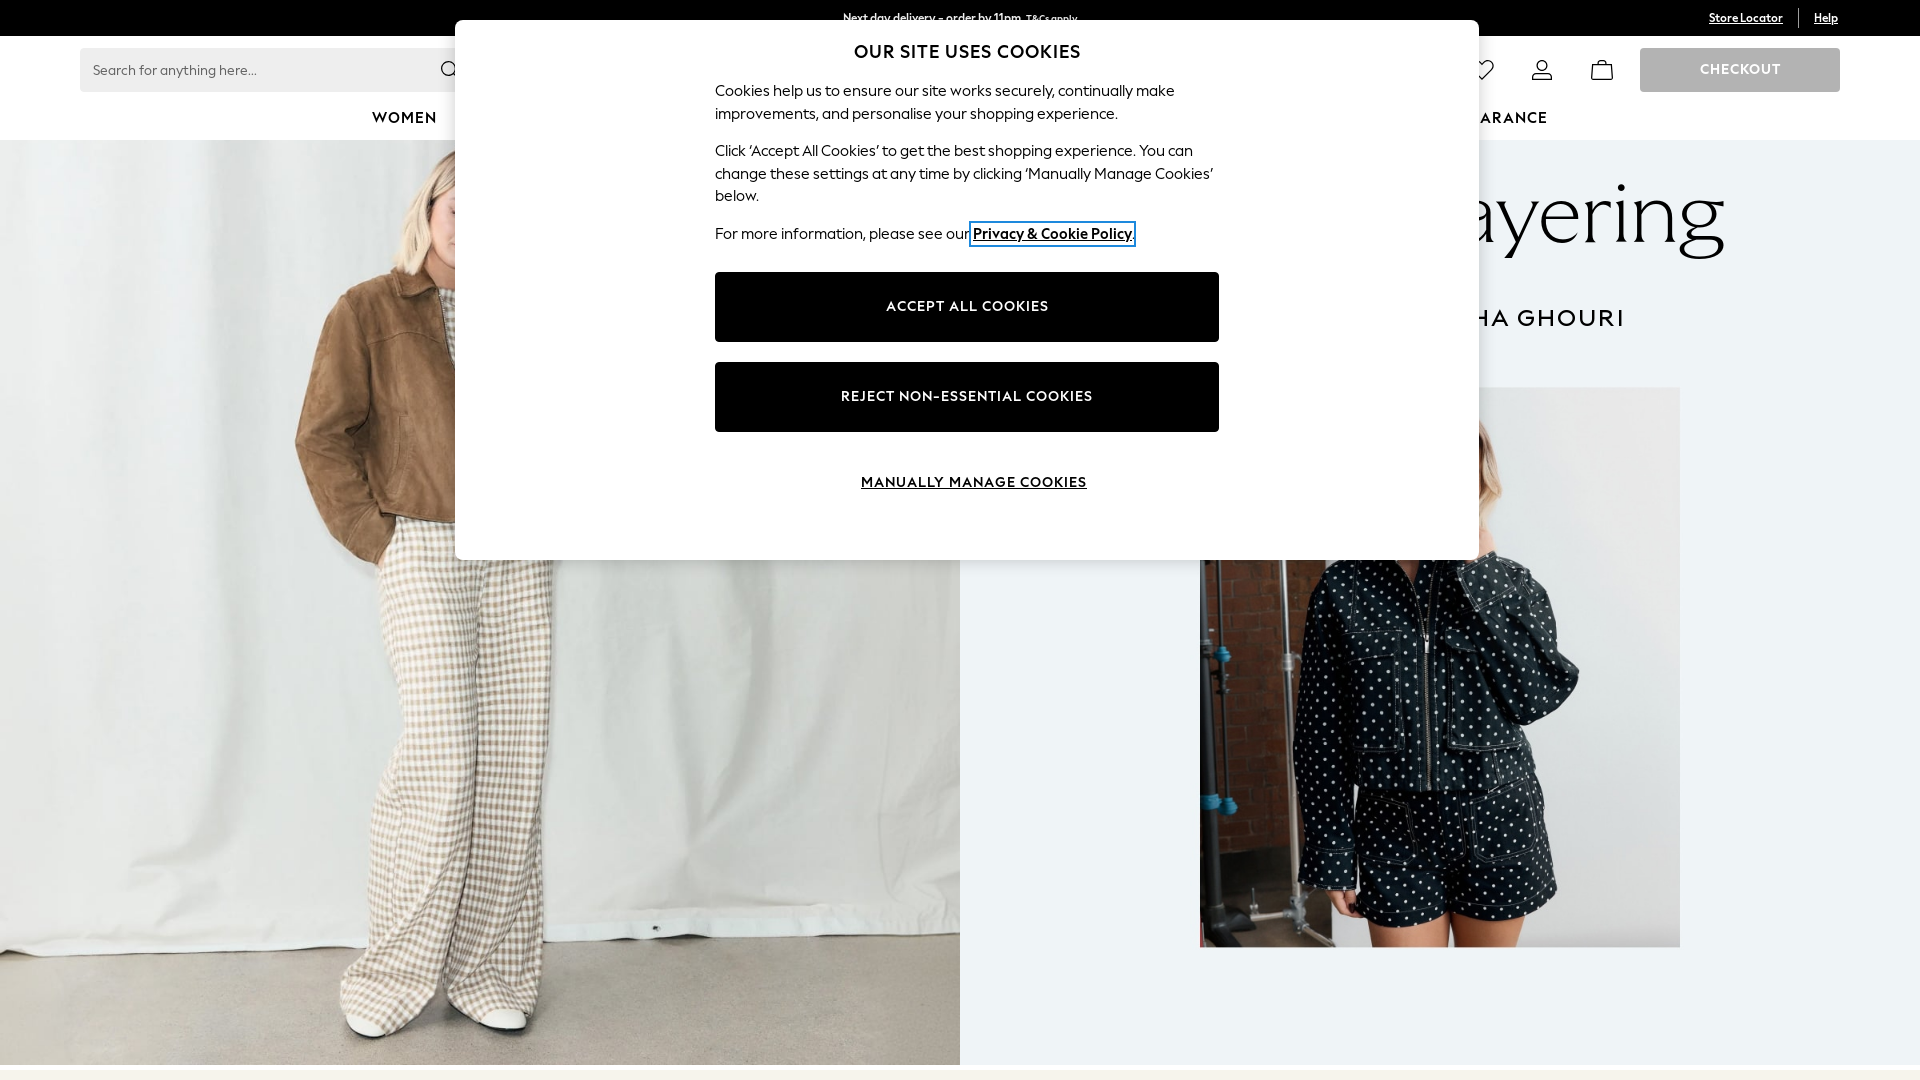

Page loaded successfully - domcontentloaded state reached
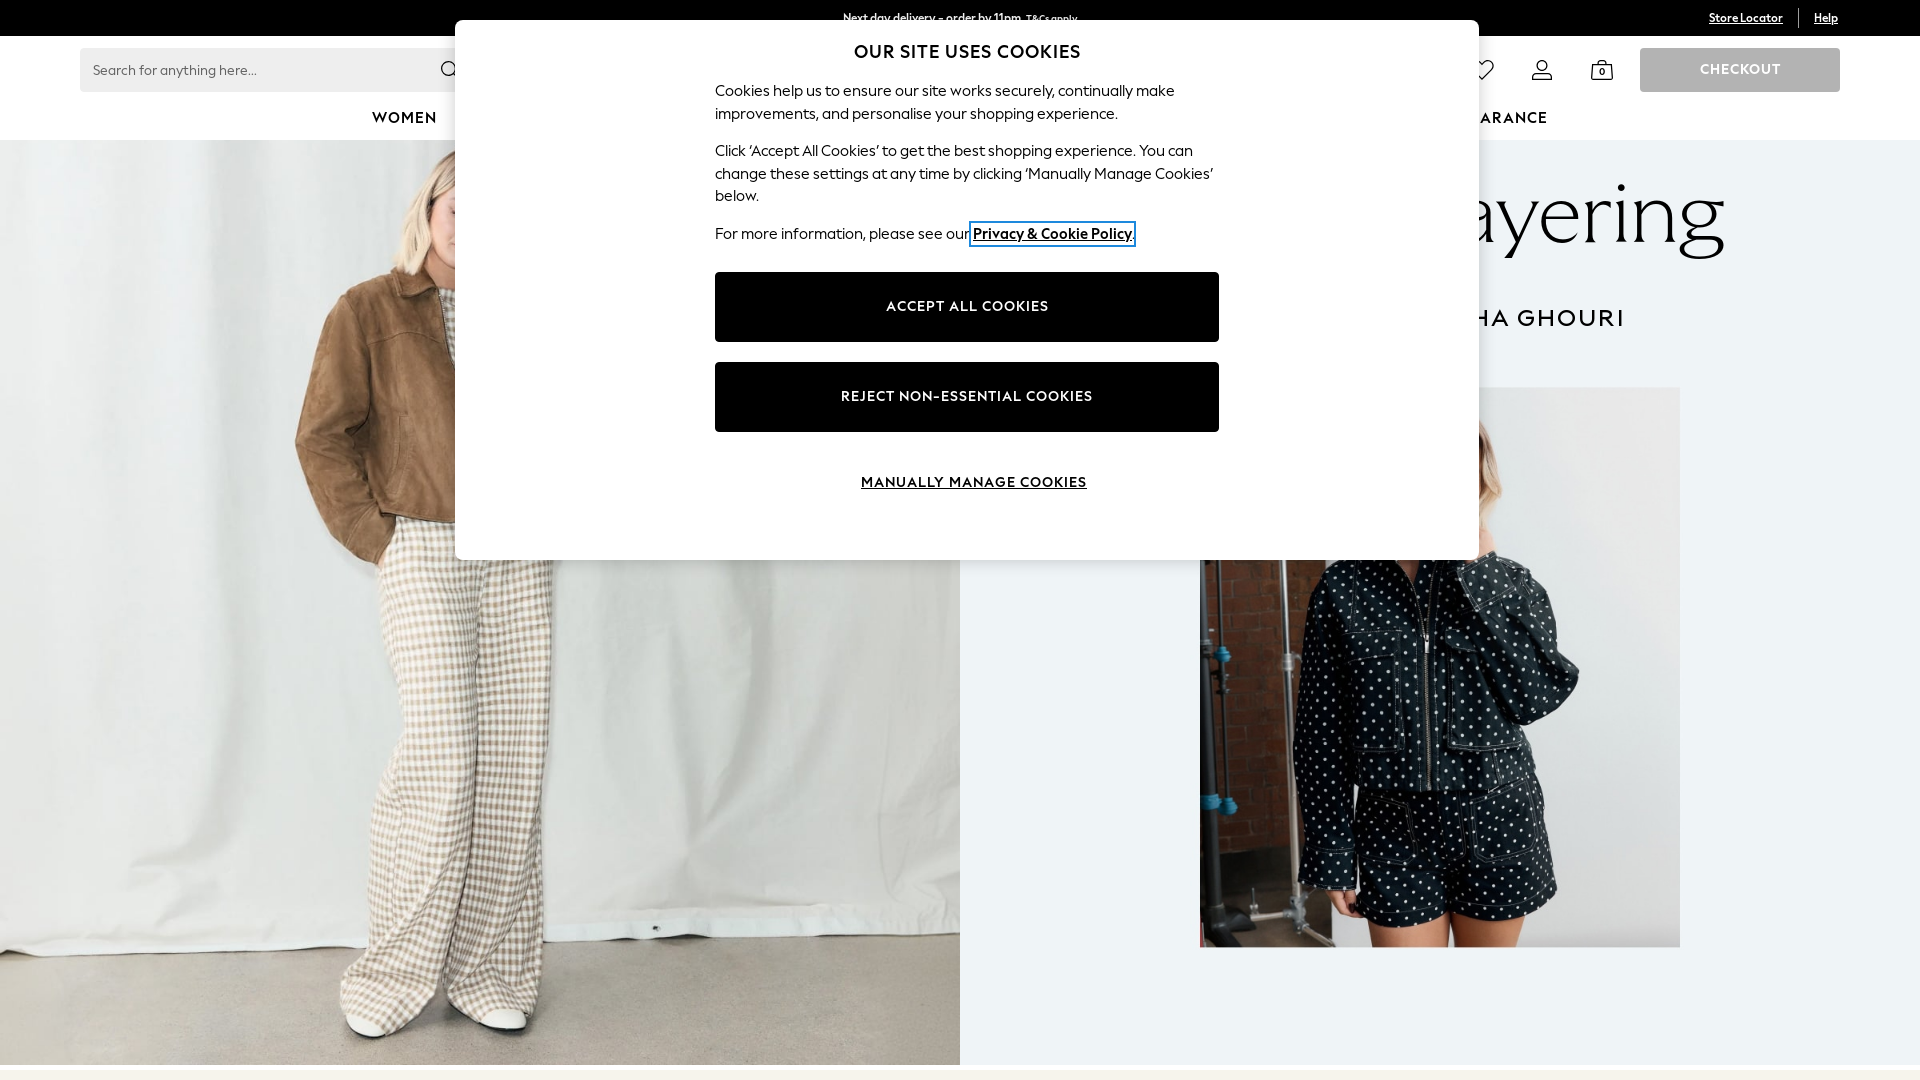

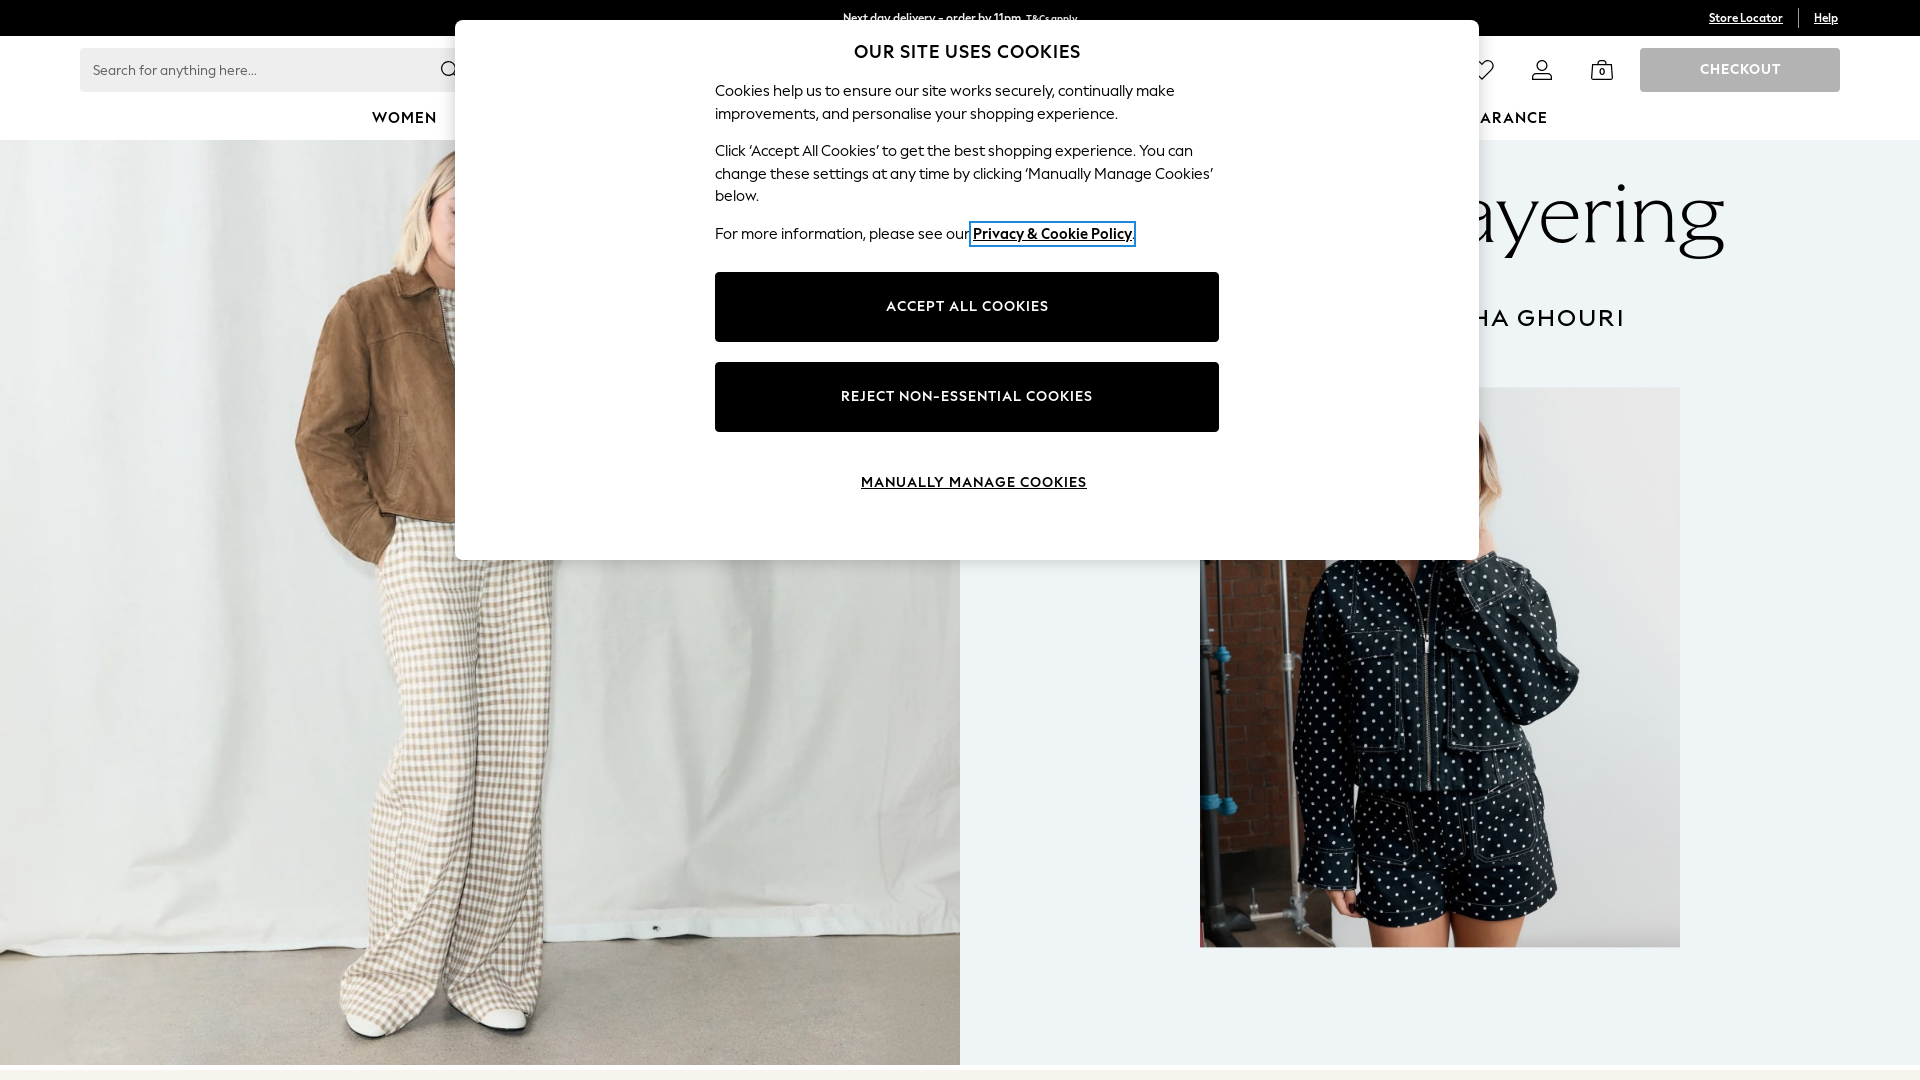